Navigates to an OpenCart demo site to verify the page loads successfully

Starting URL: https://naveenautomationlabs.com/opencart/

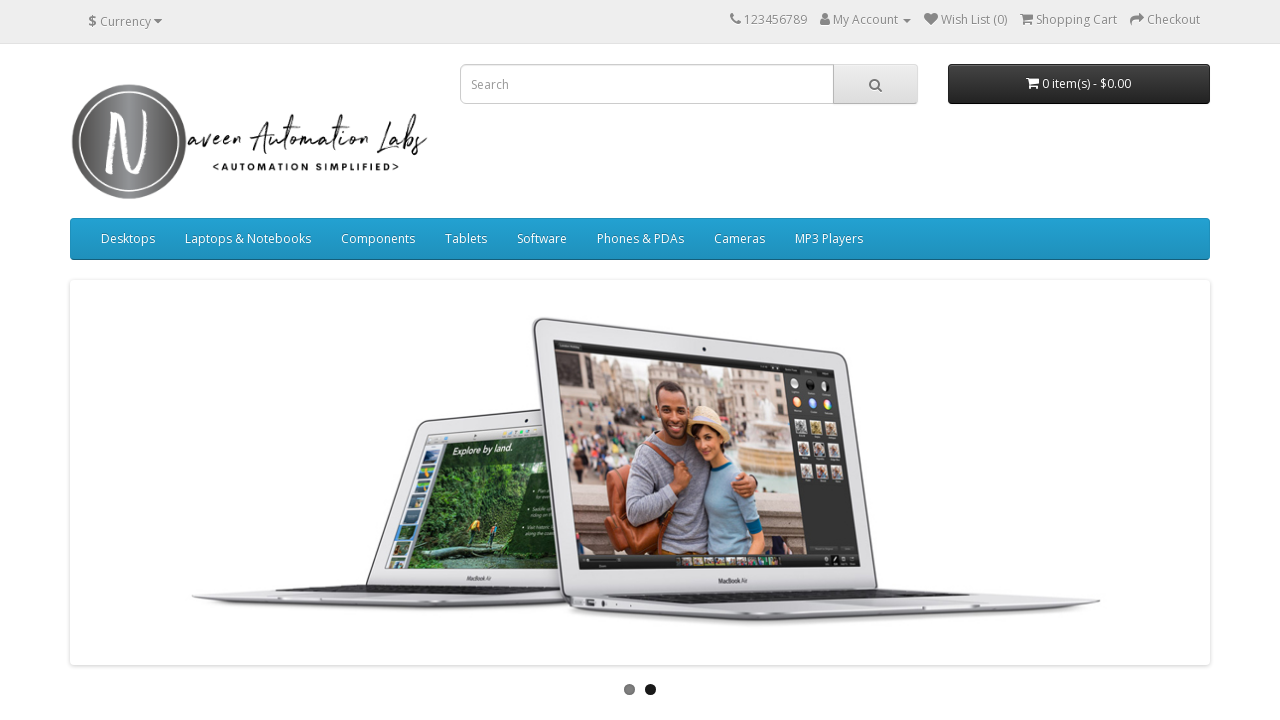

Waited for page to reach networkidle state
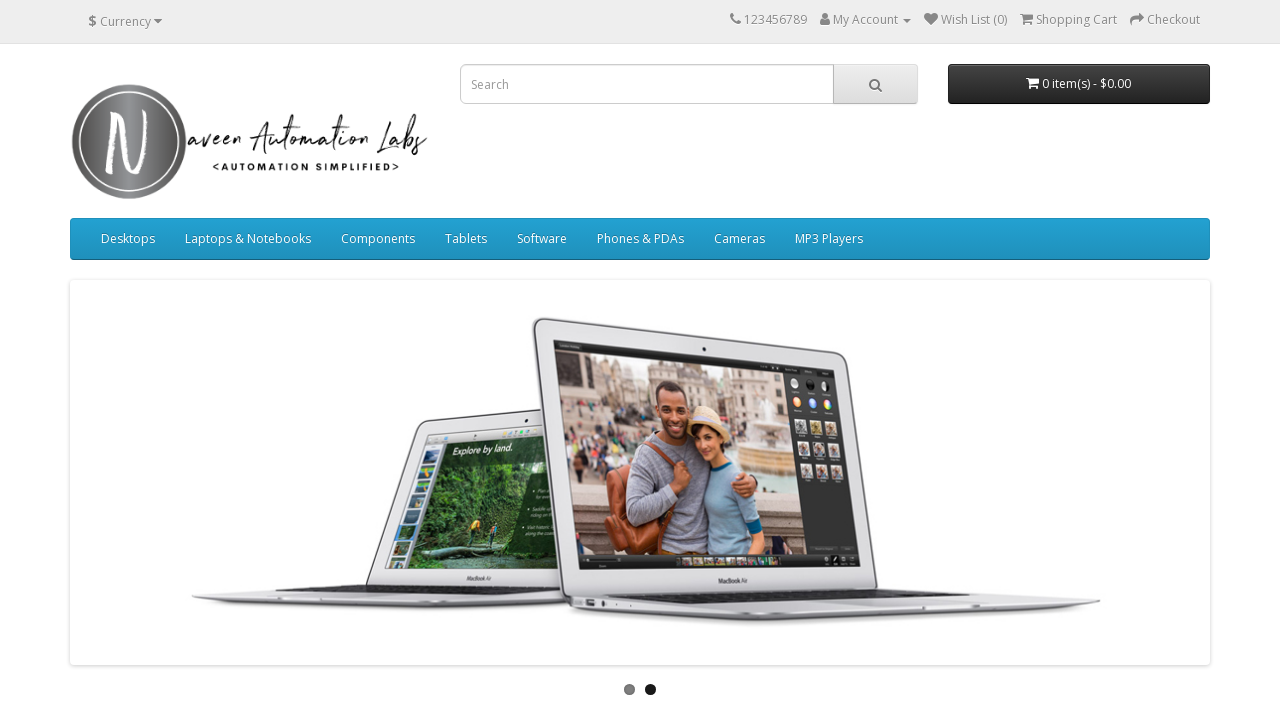

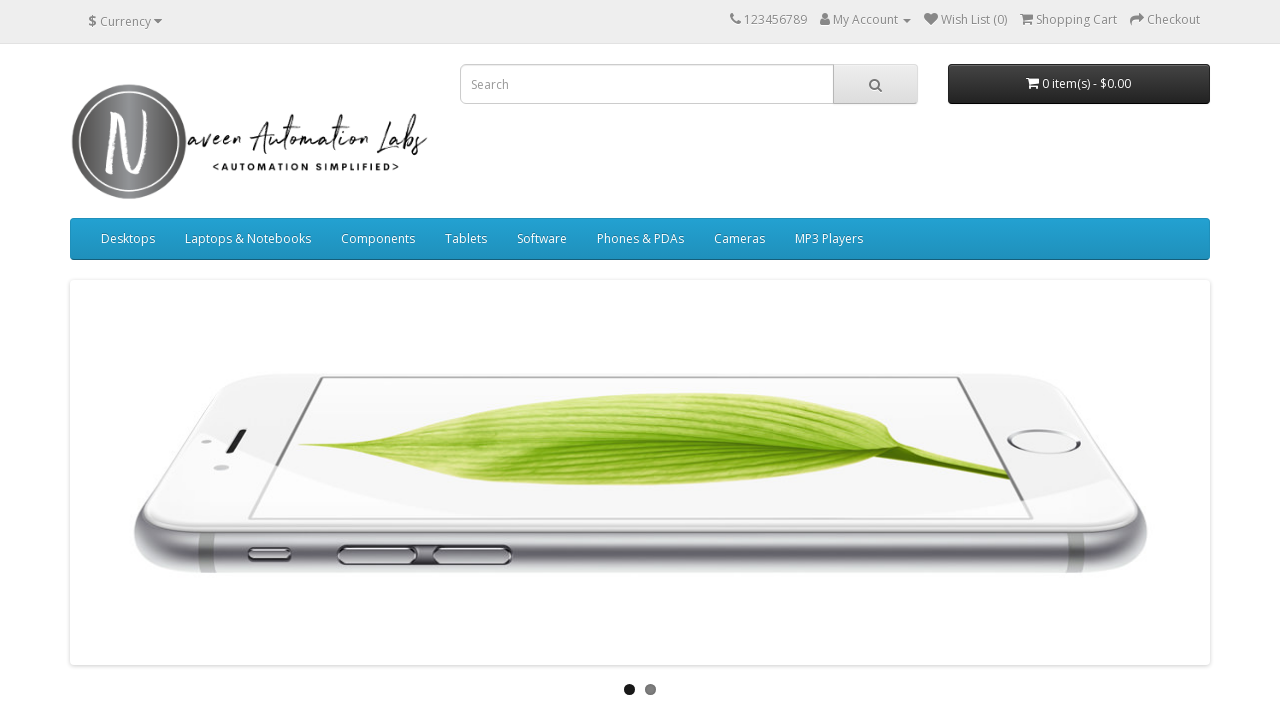